Tests entering text into a JavaScript prompt popup and verifying the response message

Starting URL: https://practice-automation.com/popups/

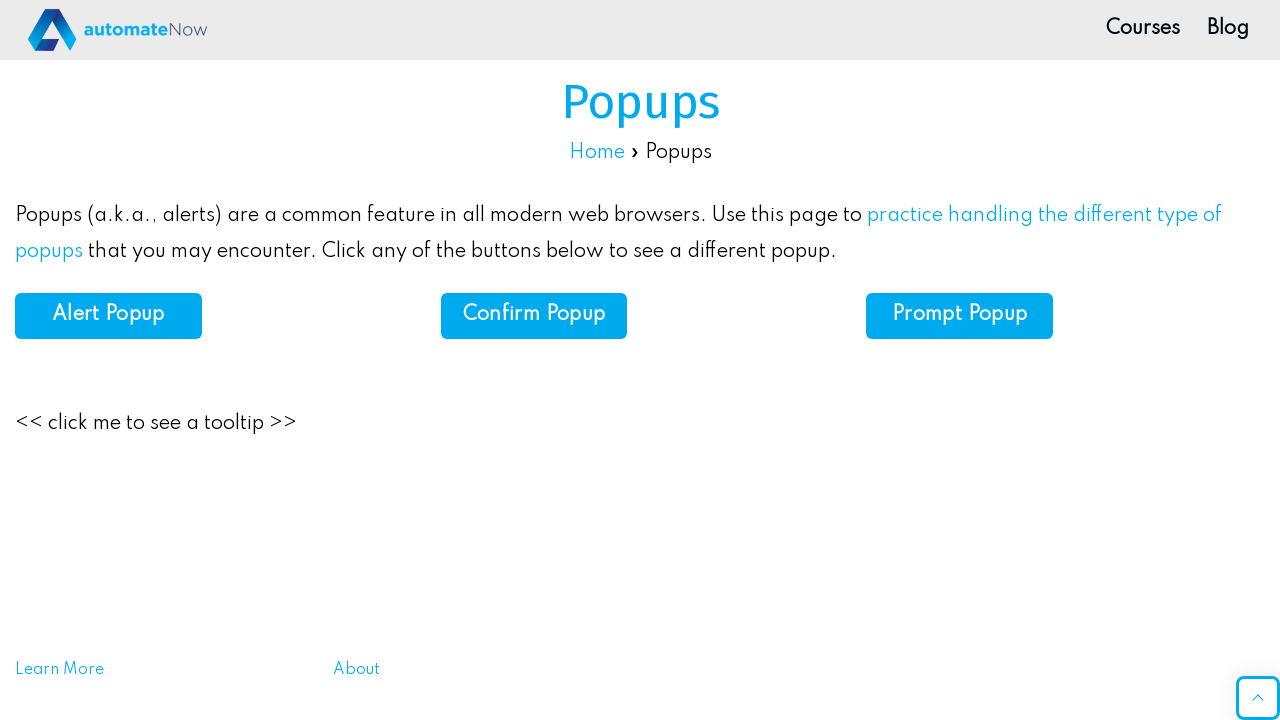

Set up dialog handler to accept prompt with 'John'
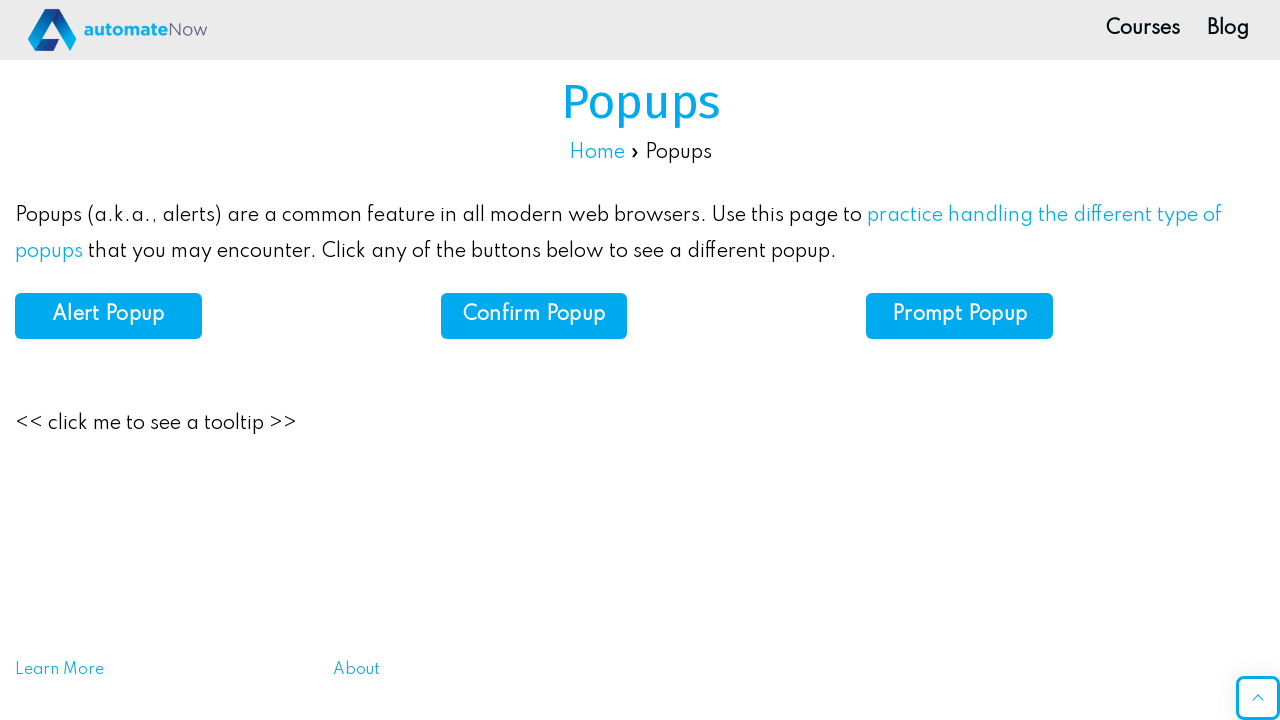

Clicked prompt button to trigger JavaScript popup at (960, 316) on #prompt
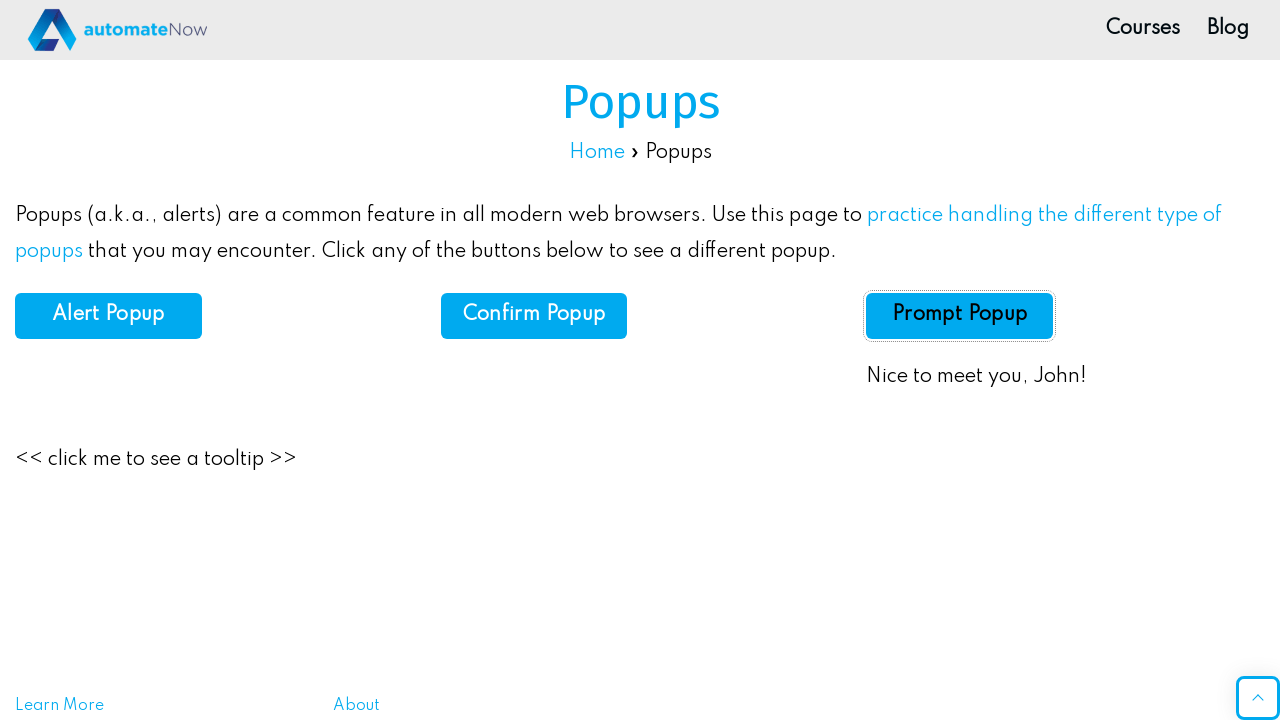

Waited for prompt result element to appear
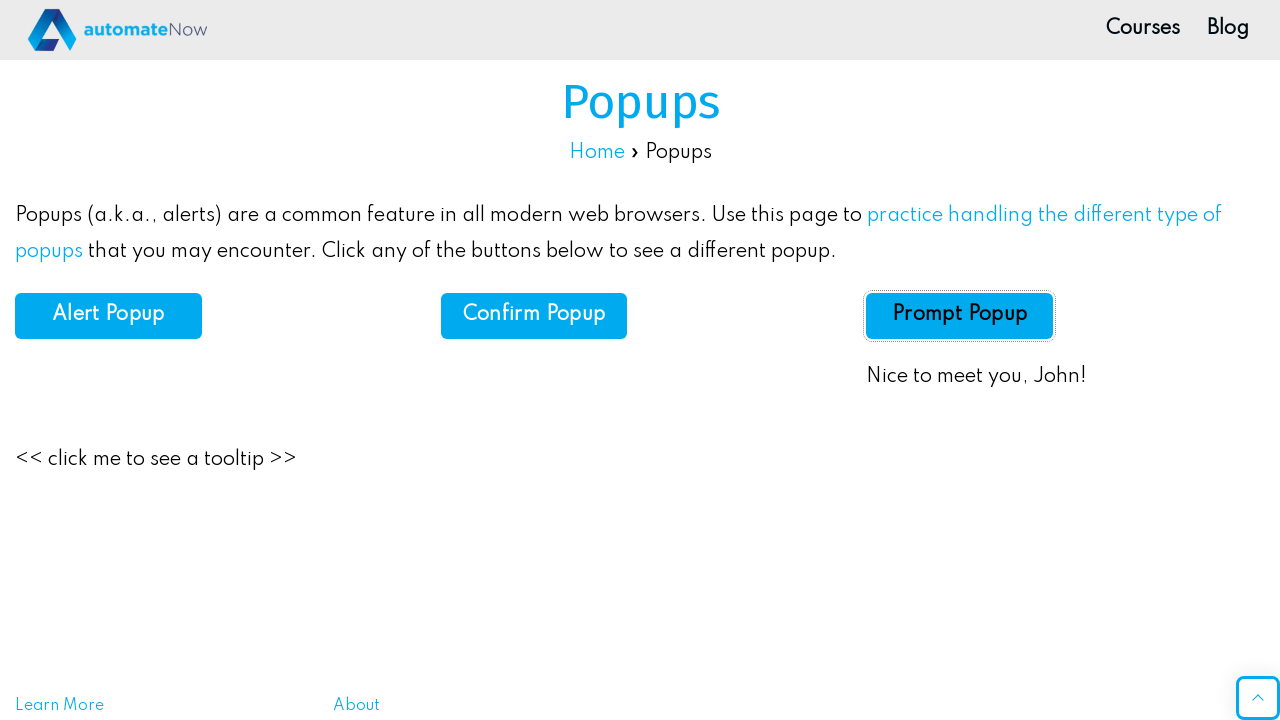

Retrieved prompt result text
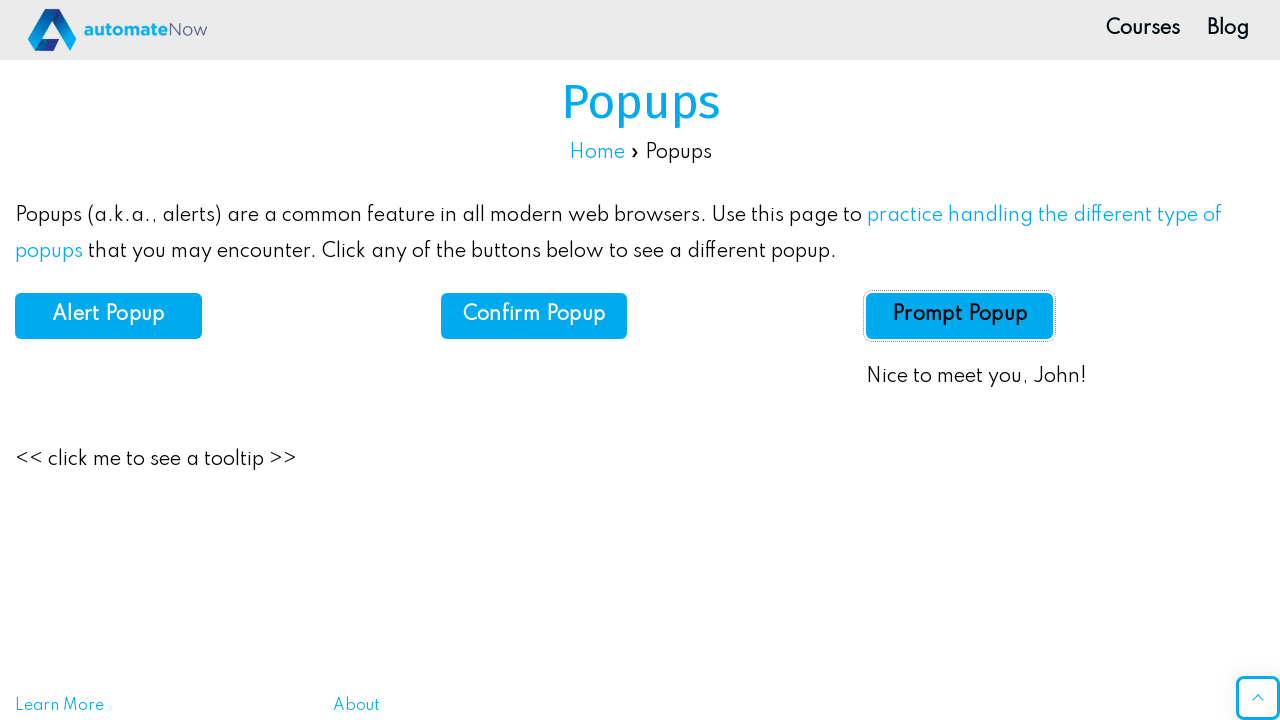

Verified prompt result is 'Nice to meet you, John!'
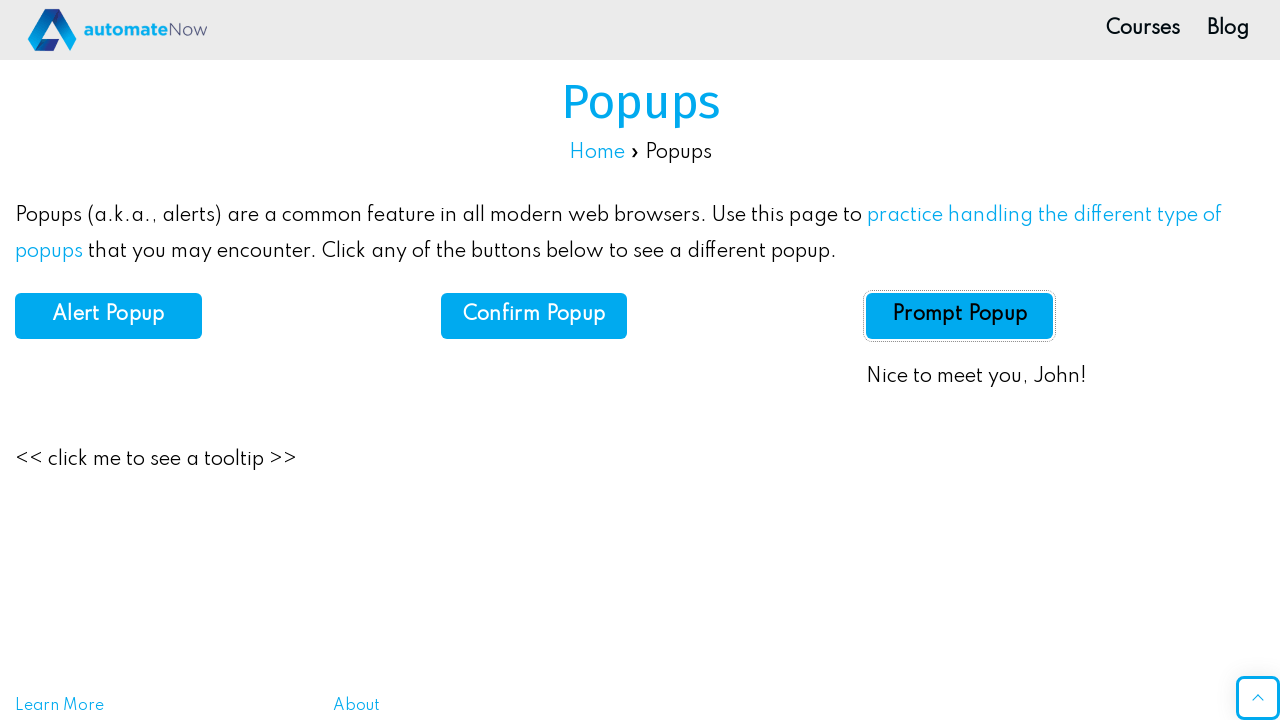

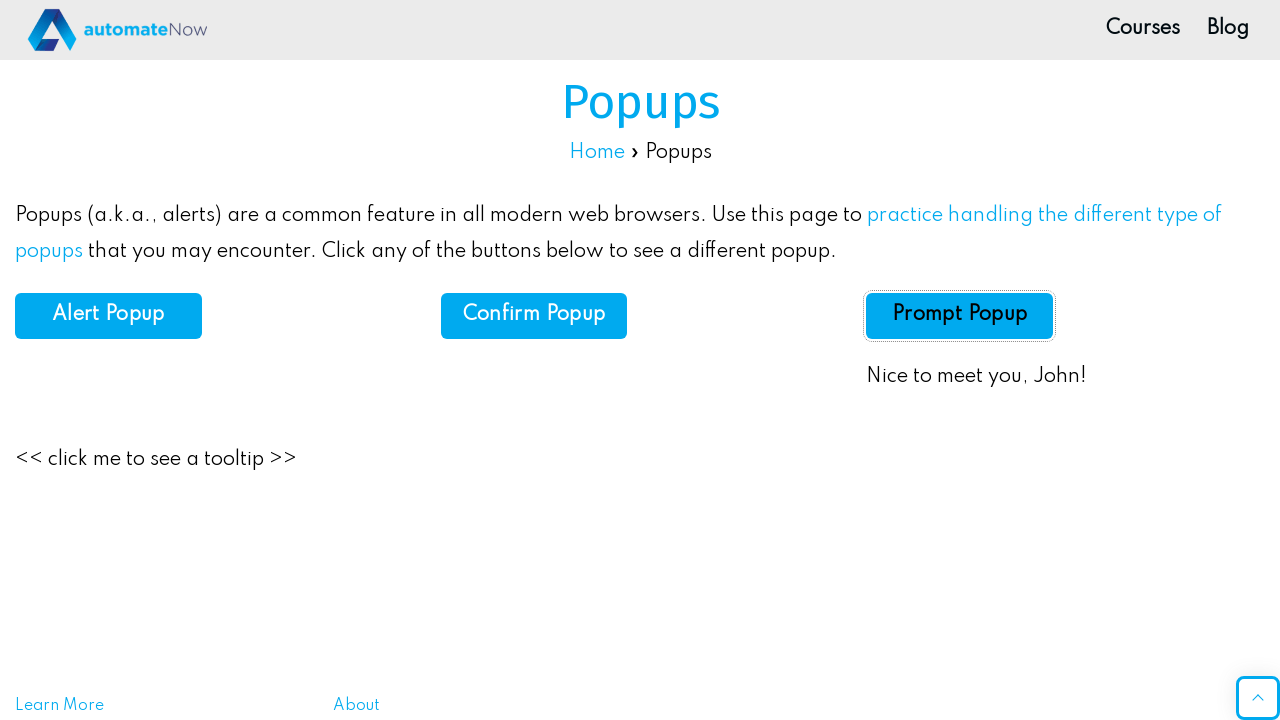